Tests JavaScript executor functionality by navigating to a page with a large table and scrolling the table element into view using JavaScript

Starting URL: https://the-internet.herokuapp.com/large

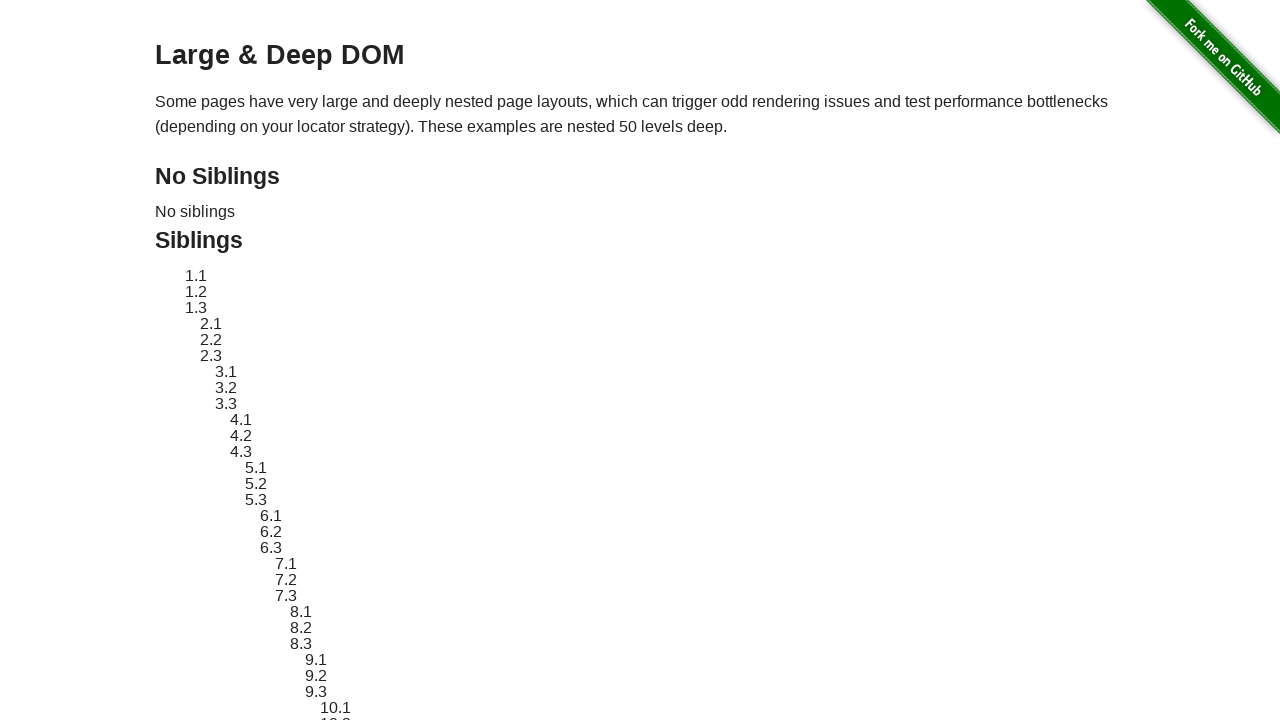

Page loaded with domcontentloaded state
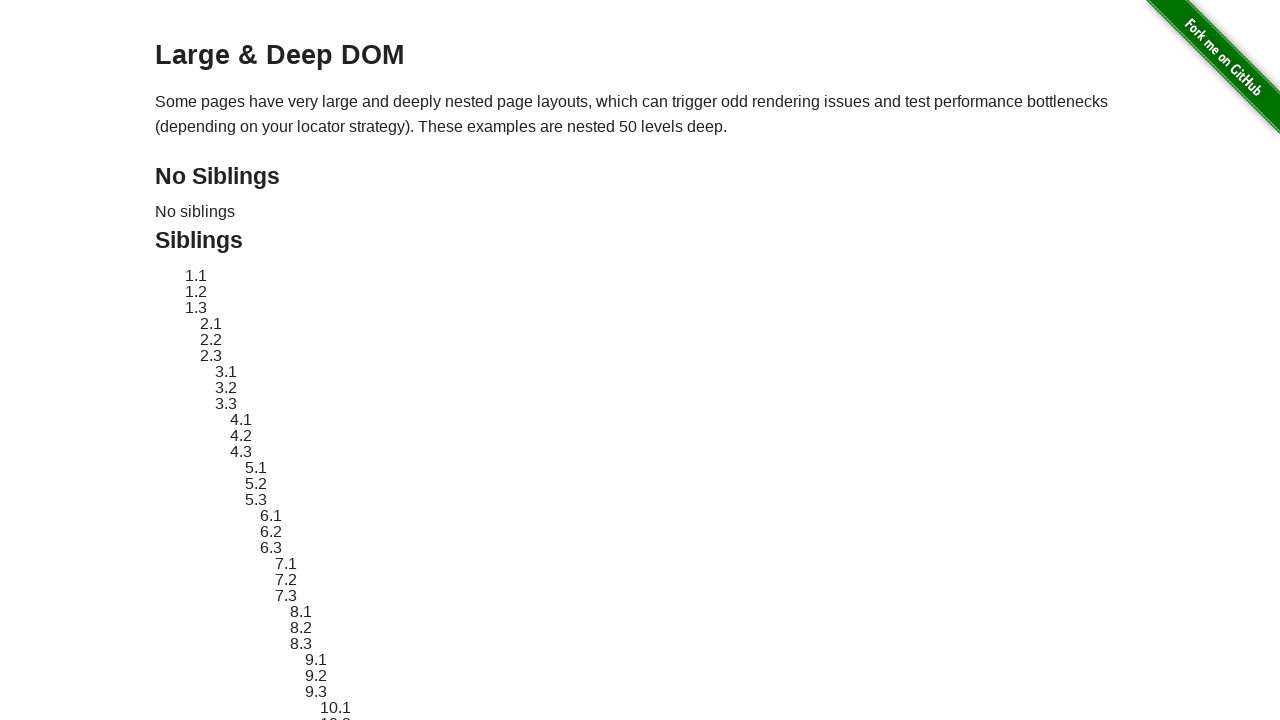

Located large table element with ID 'large-table'
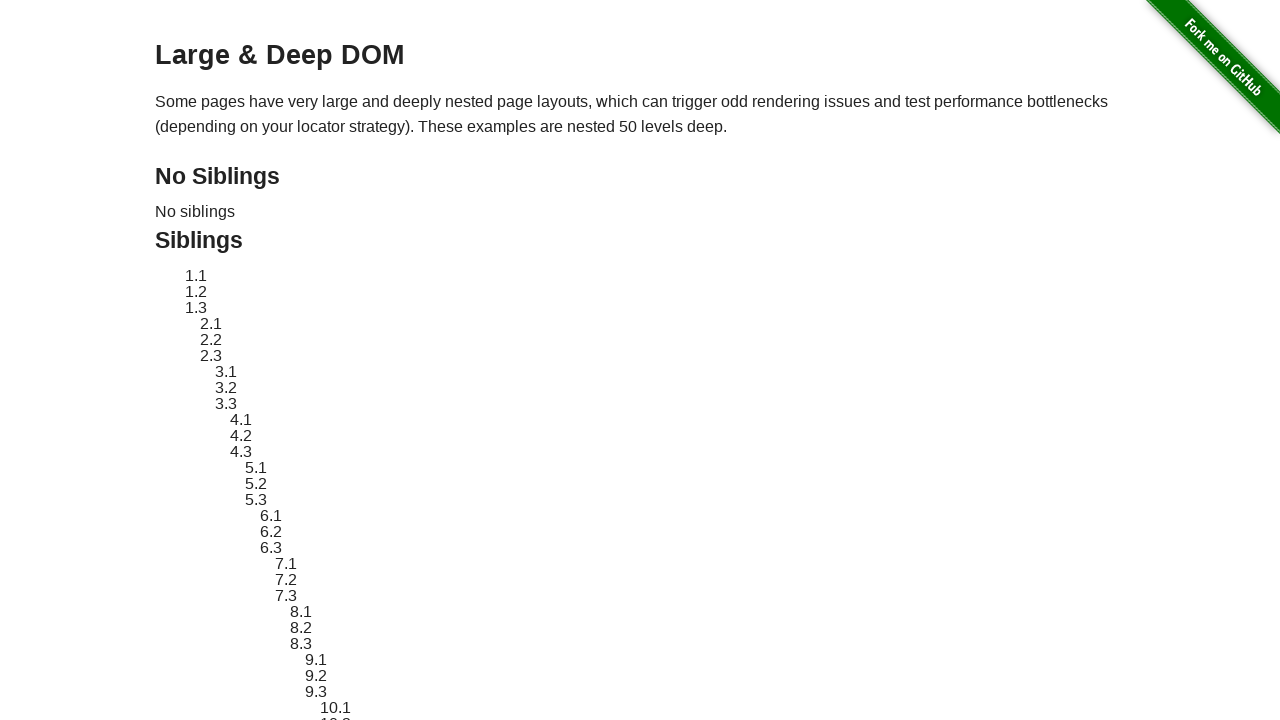

Scrolled table element into view using JavaScript executor
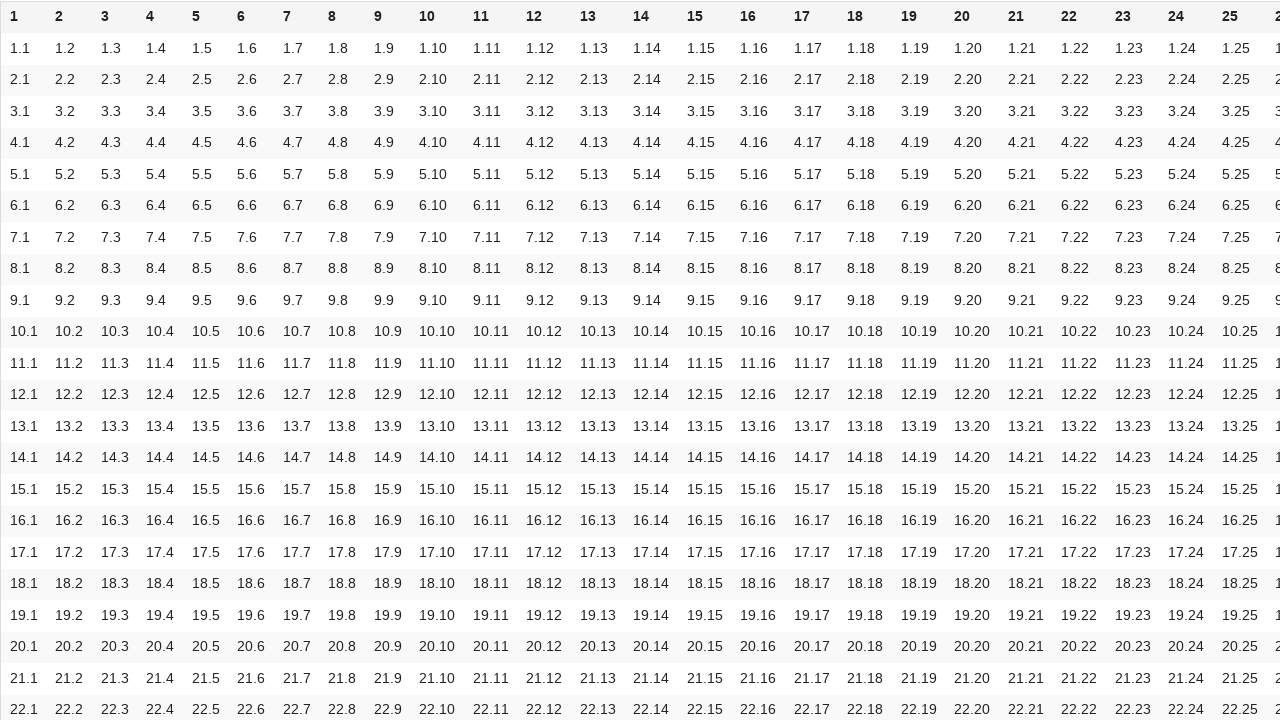

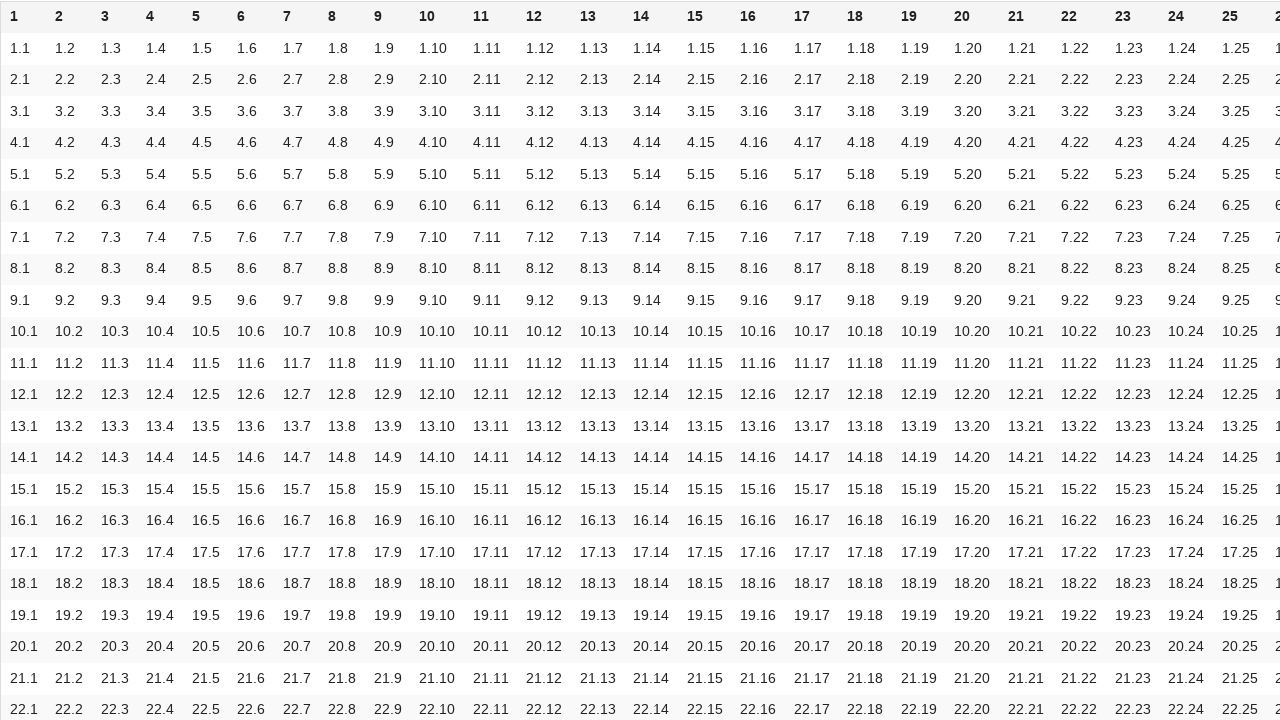